Tests that the Clear completed button is hidden when no items are completed

Starting URL: https://demo.playwright.dev/todomvc

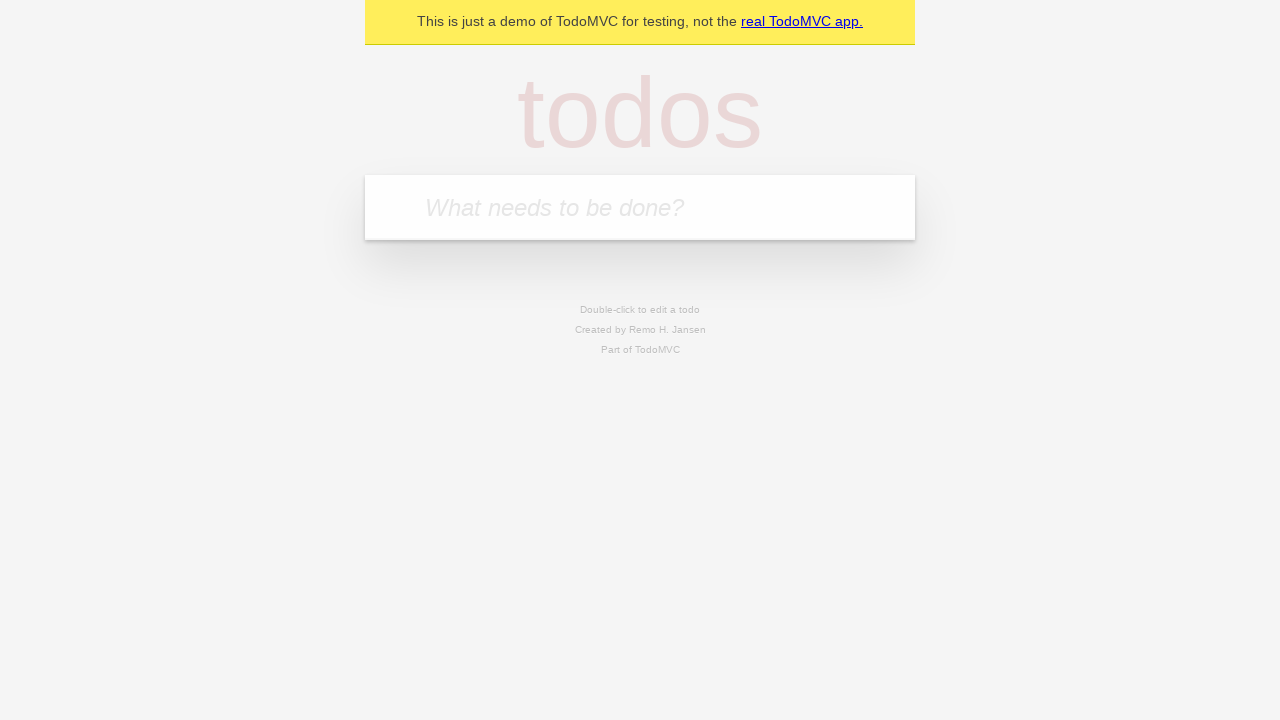

Filled todo input with 'buy some cheese' on internal:attr=[placeholder="What needs to be done?"i]
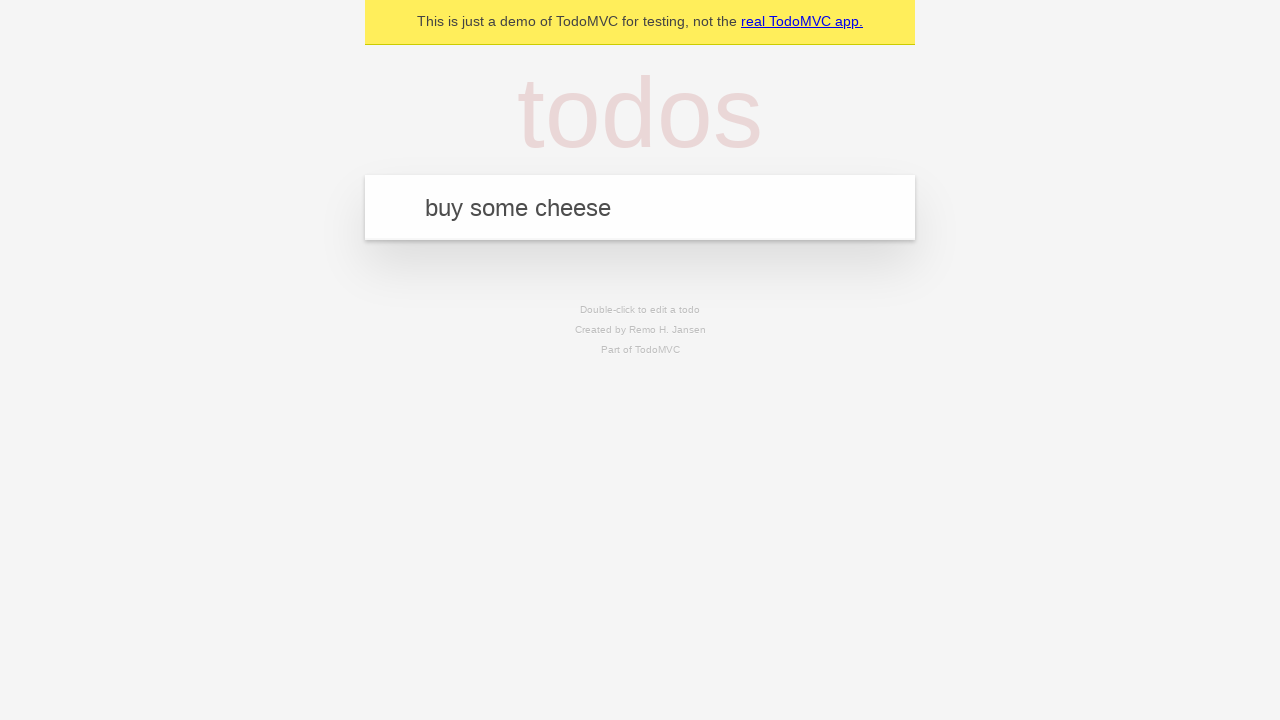

Pressed Enter to add 'buy some cheese' to the todo list on internal:attr=[placeholder="What needs to be done?"i]
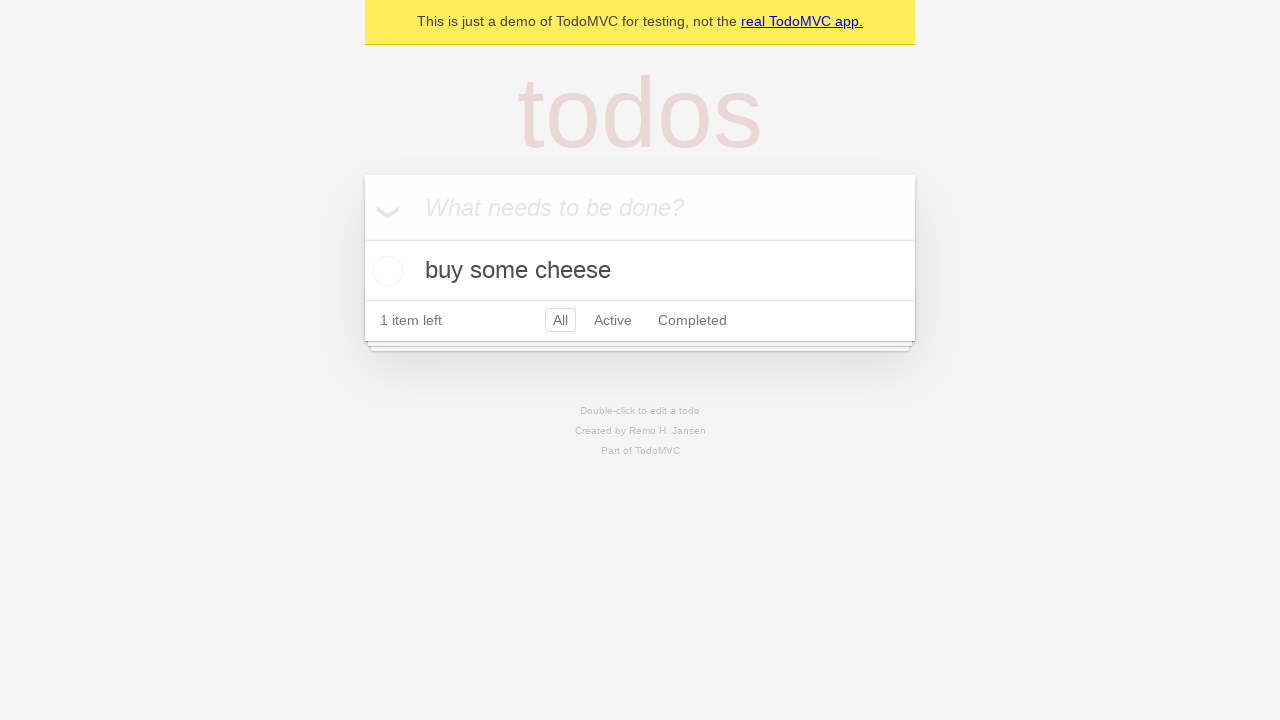

Filled todo input with 'feed the cat' on internal:attr=[placeholder="What needs to be done?"i]
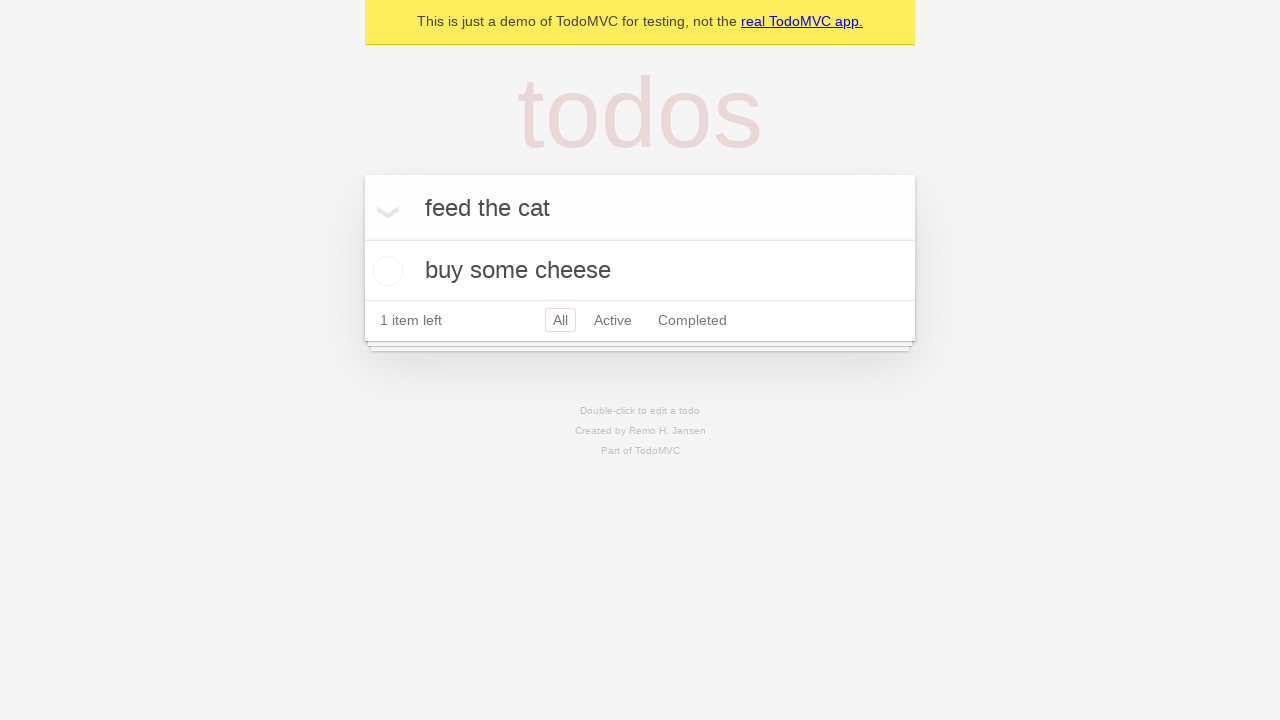

Pressed Enter to add 'feed the cat' to the todo list on internal:attr=[placeholder="What needs to be done?"i]
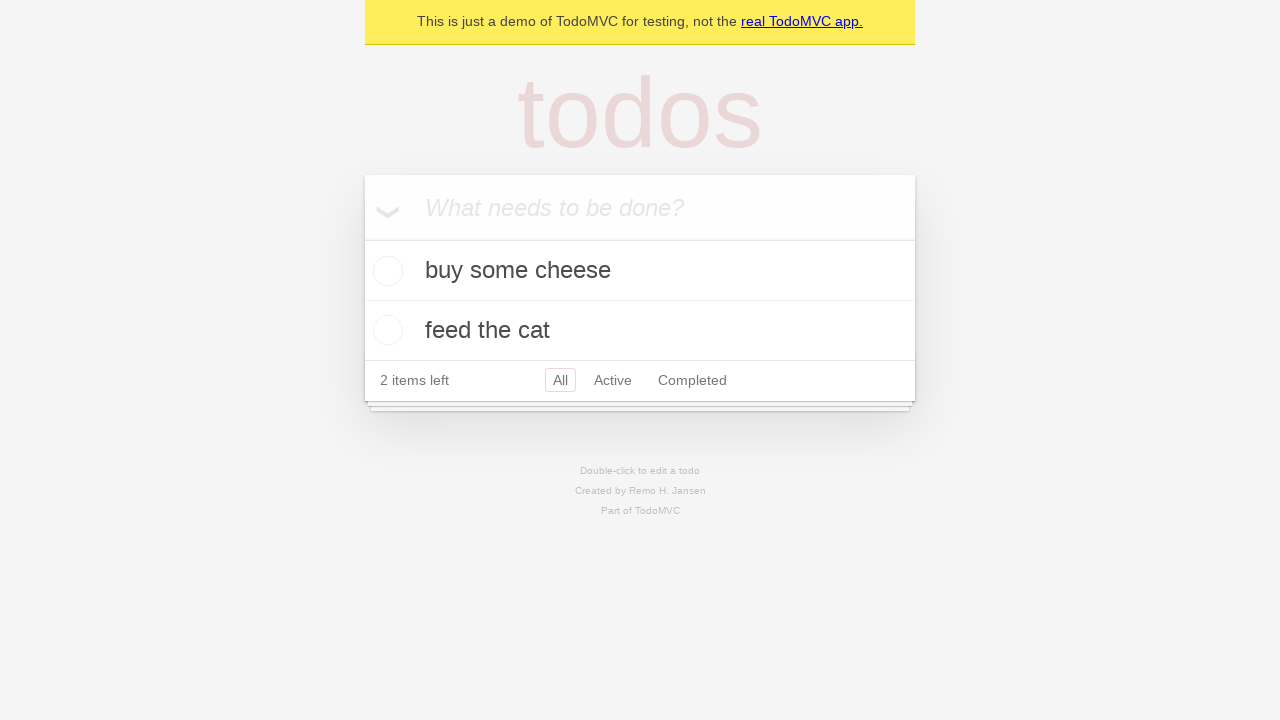

Filled todo input with 'book a doctors appointment' on internal:attr=[placeholder="What needs to be done?"i]
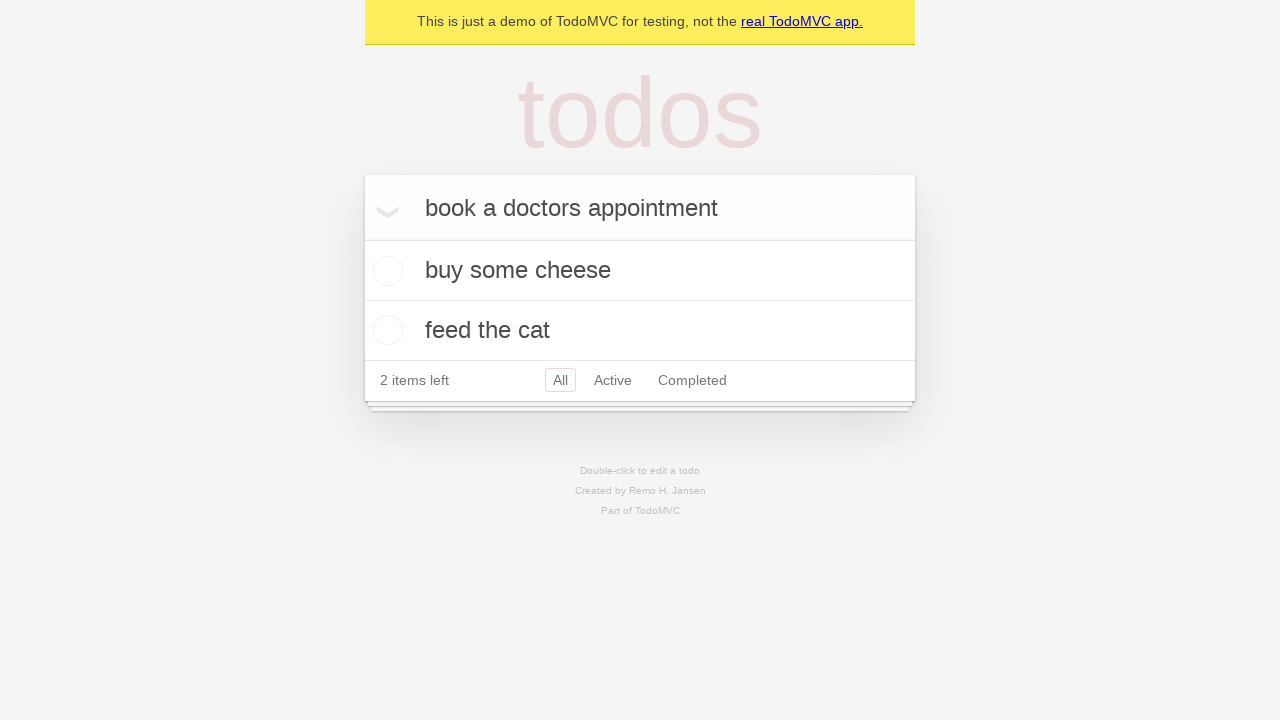

Pressed Enter to add 'book a doctors appointment' to the todo list on internal:attr=[placeholder="What needs to be done?"i]
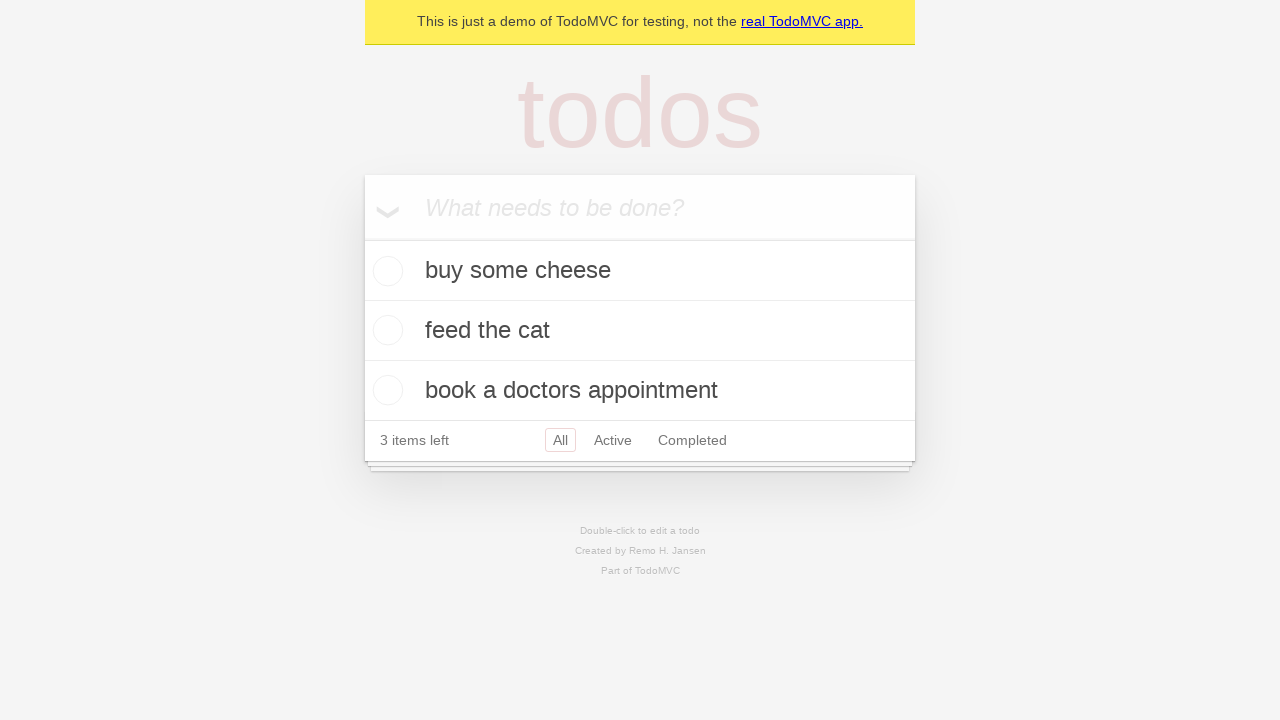

Waited for all 3 todos to be added to the list
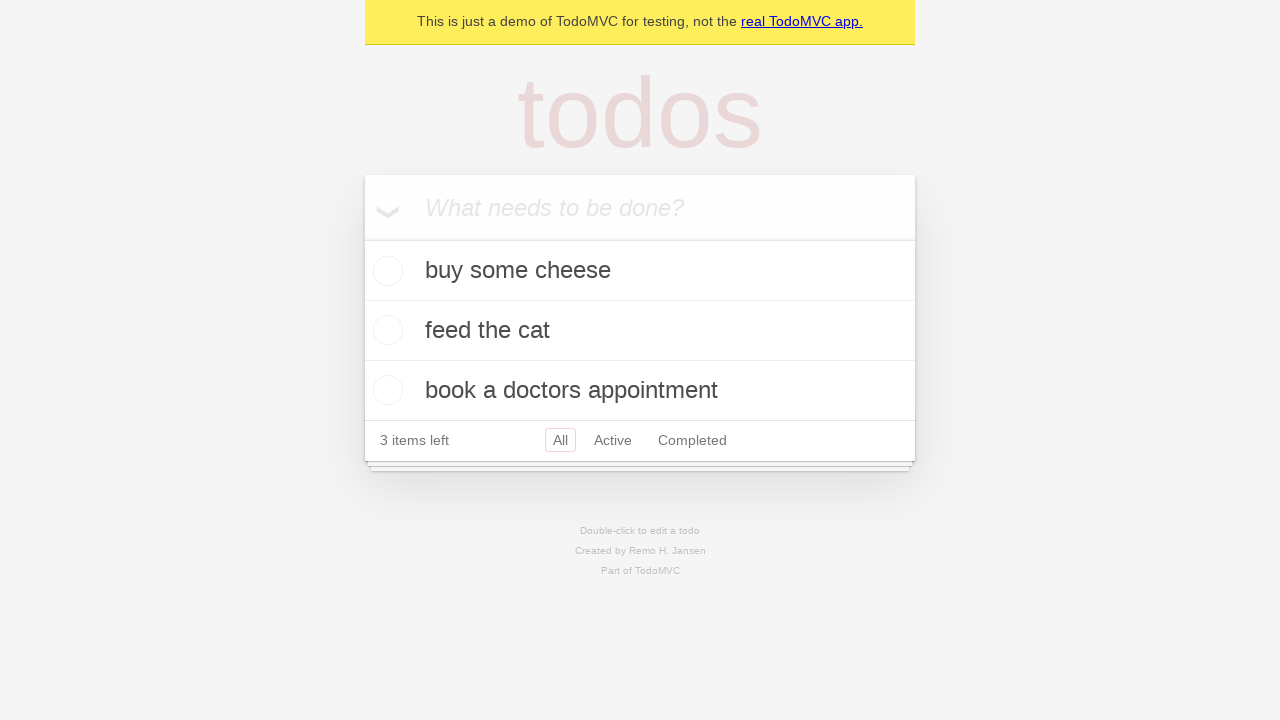

Checked the first todo item as completed at (385, 271) on .todo-list li .toggle >> nth=0
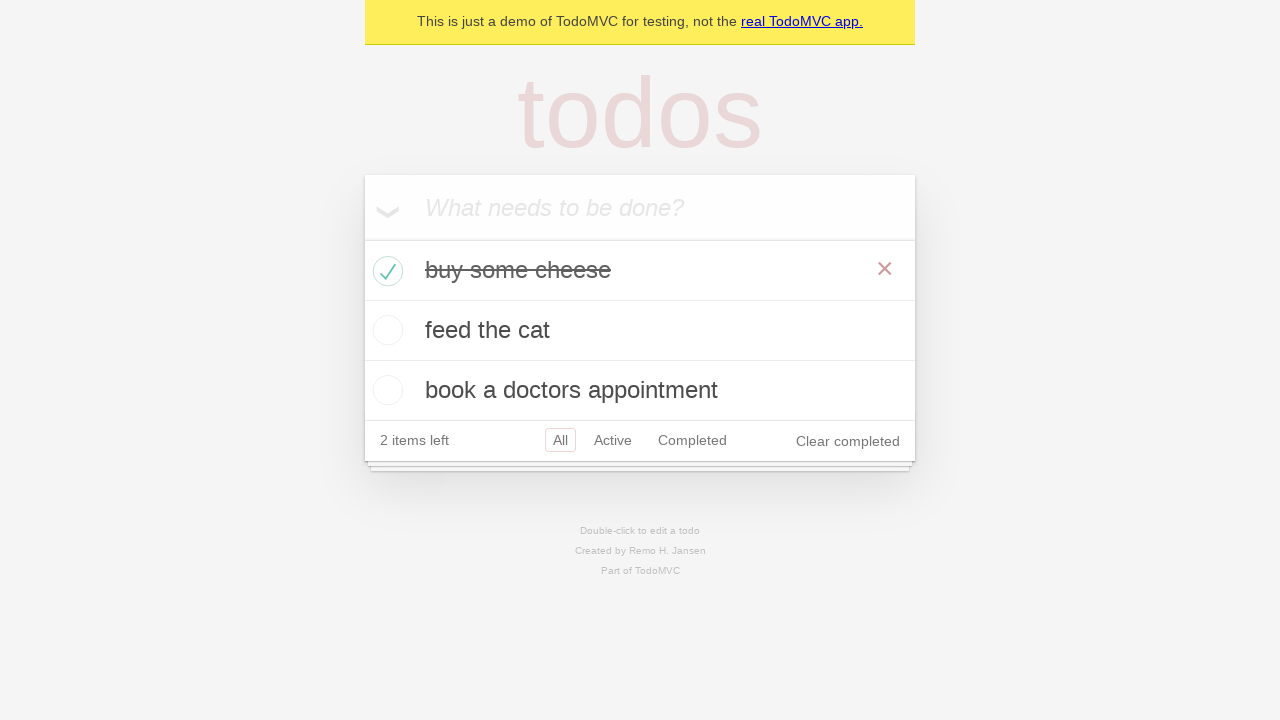

Clicked the Clear completed button at (848, 441) on internal:role=button[name="Clear completed"i]
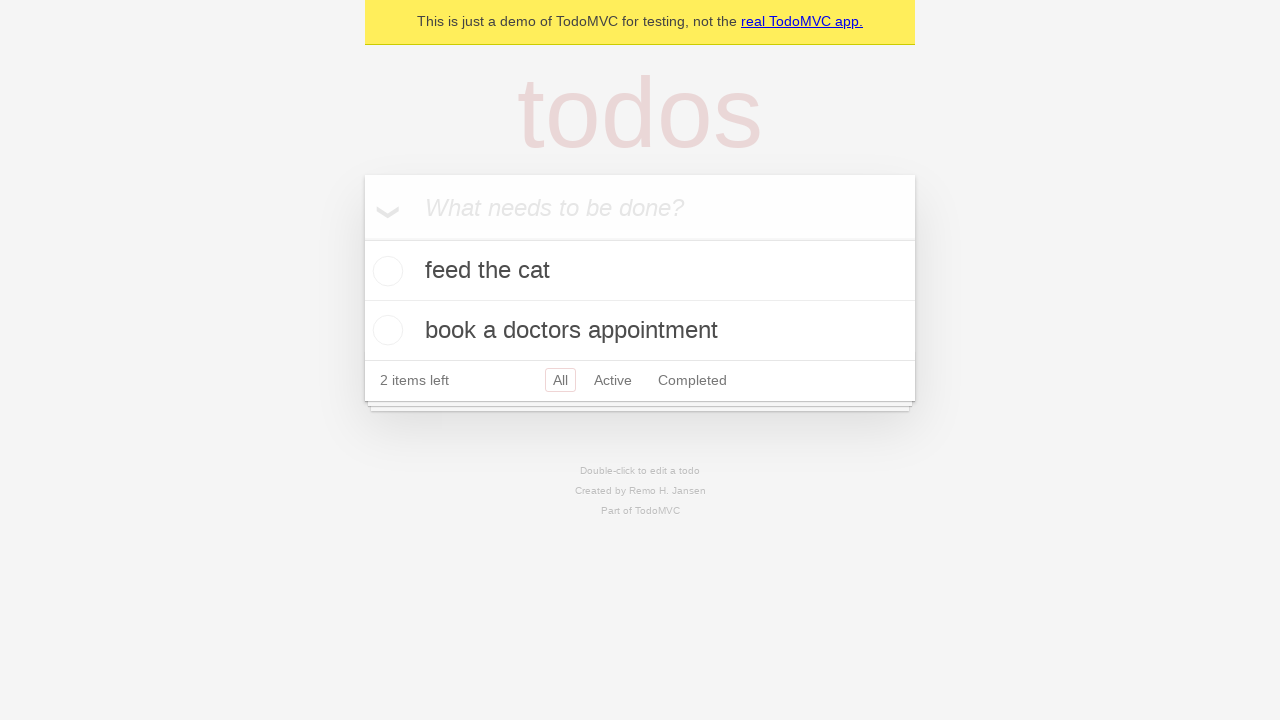

Verified that the Clear completed button is hidden when no items are completed
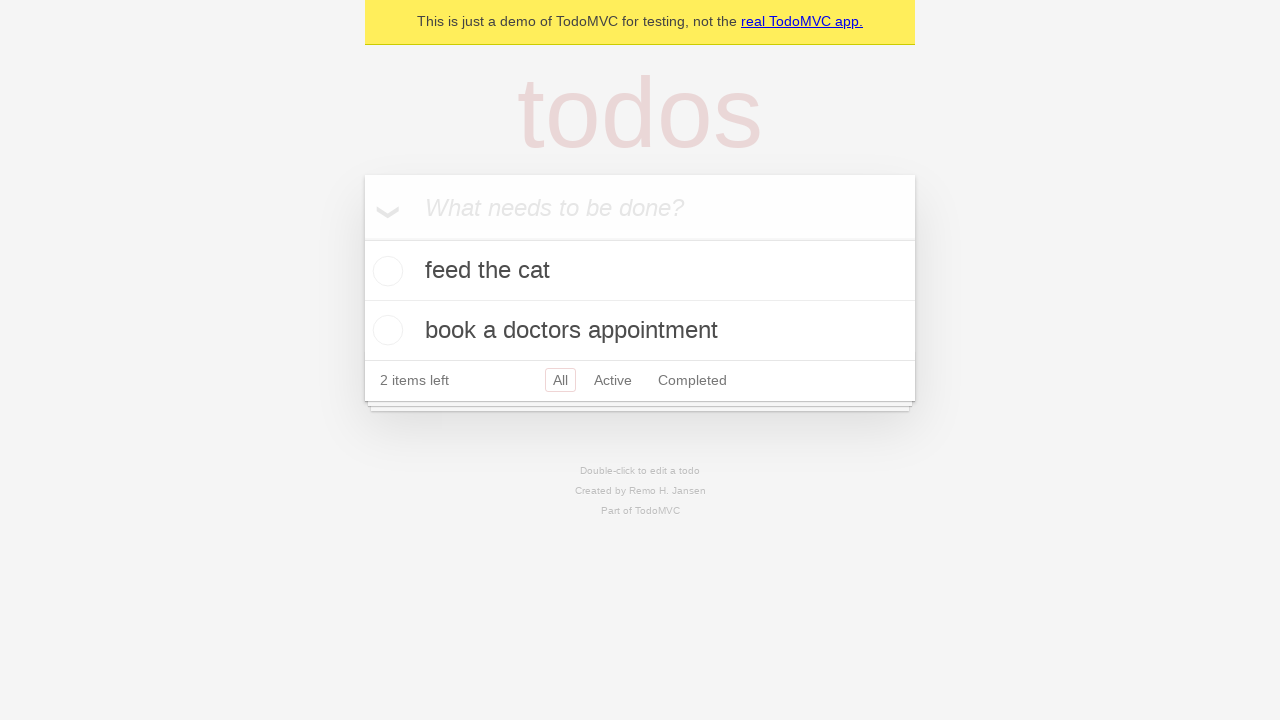

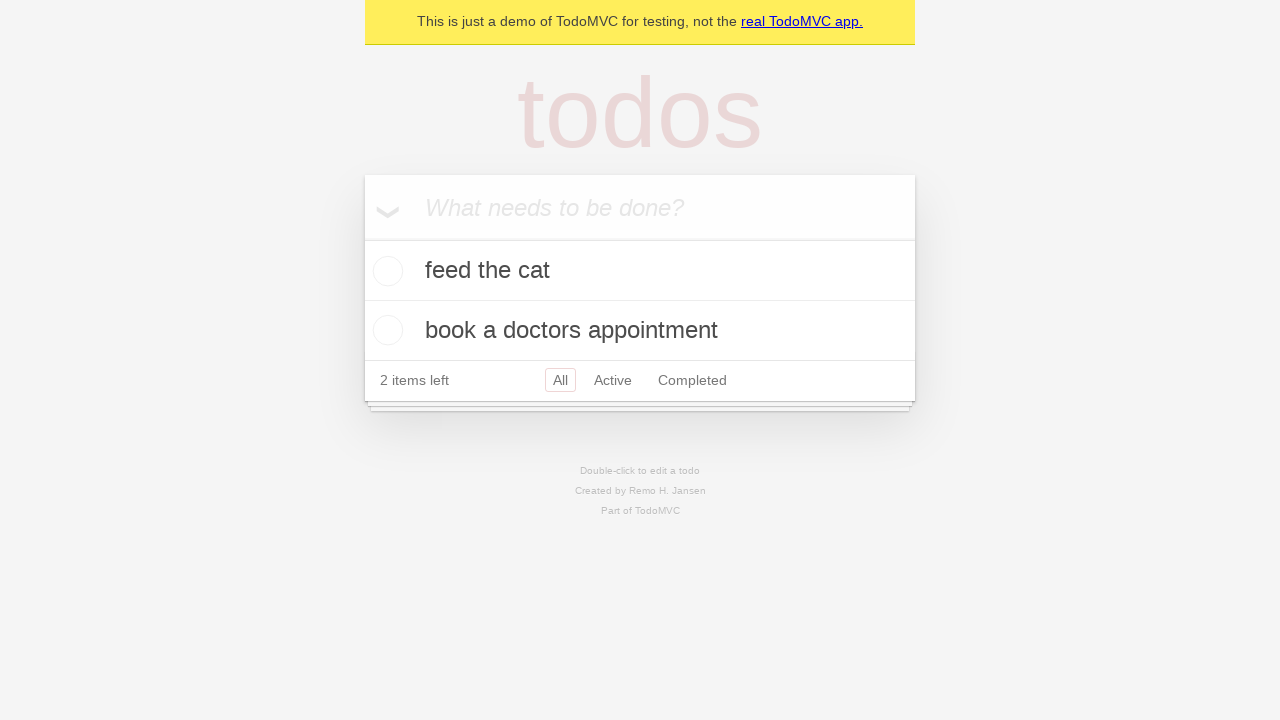